Navigates to a gaming blog and clicks on the first popular post

Starting URL: https://gaming-maniya.blogspot.com/

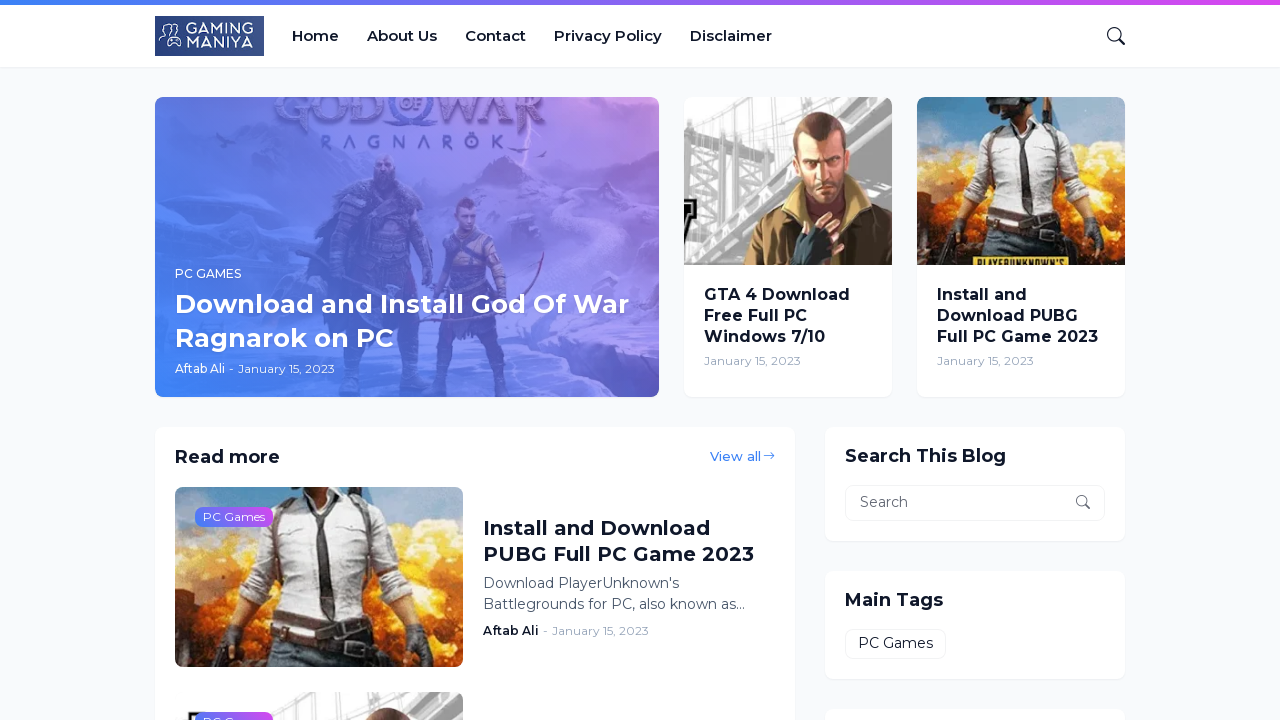

Clicked on the first popular post at (407, 322) on xpath=//*[@id="PopularPosts2"]/div/div/div[1]/a/div/h2
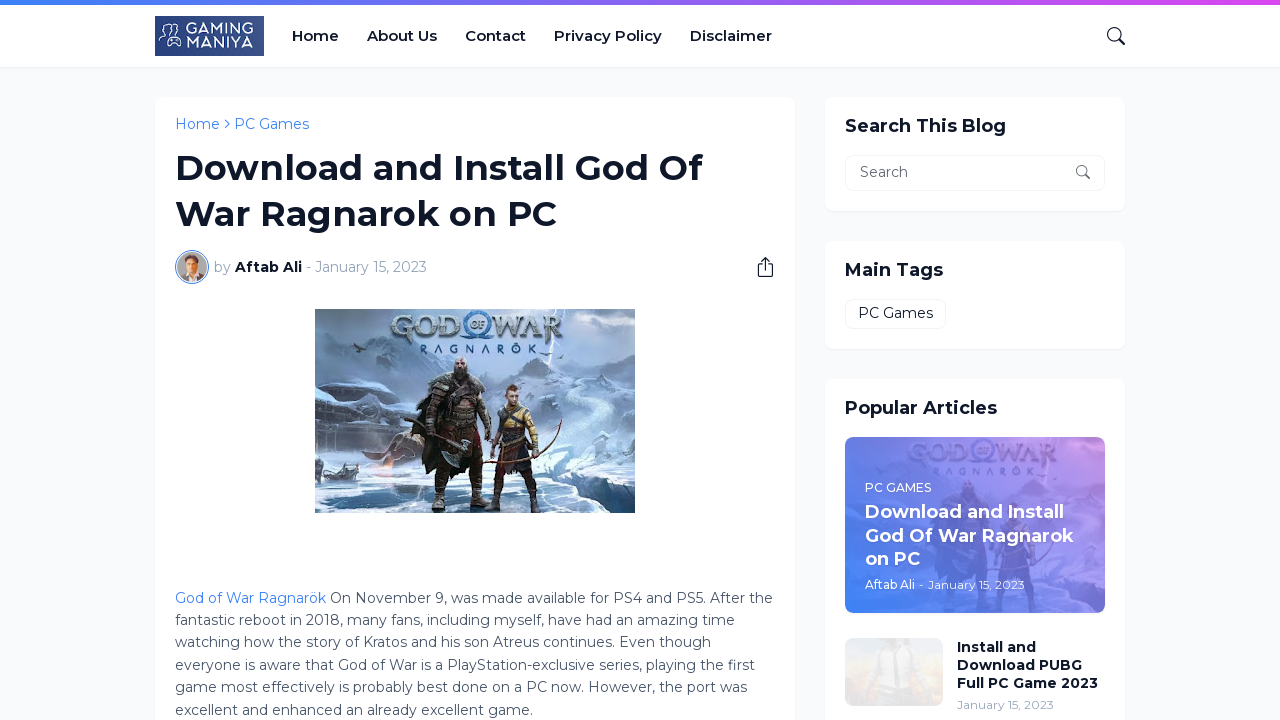

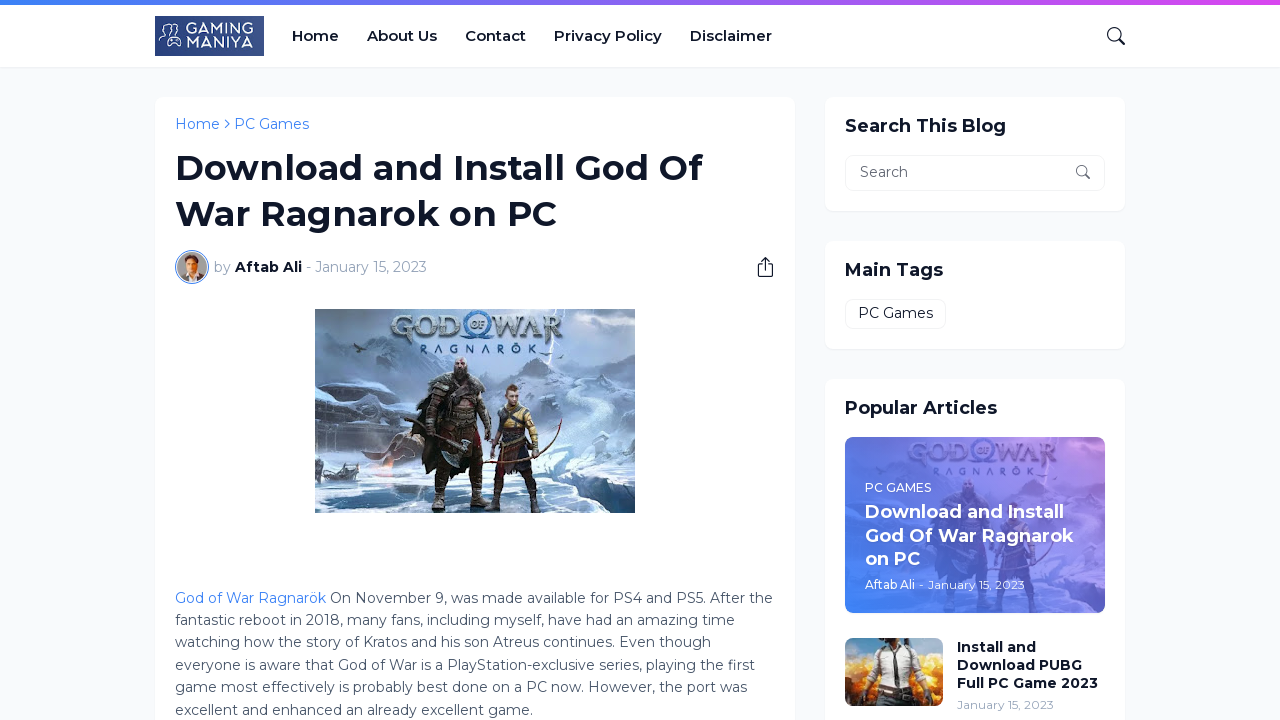